Navigates to El Camino Health's Workday job listings page, waits for job listings to load, and tests pagination by clicking through to the next page of results.

Starting URL: https://ech.wd5.myworkdayjobs.com/ech

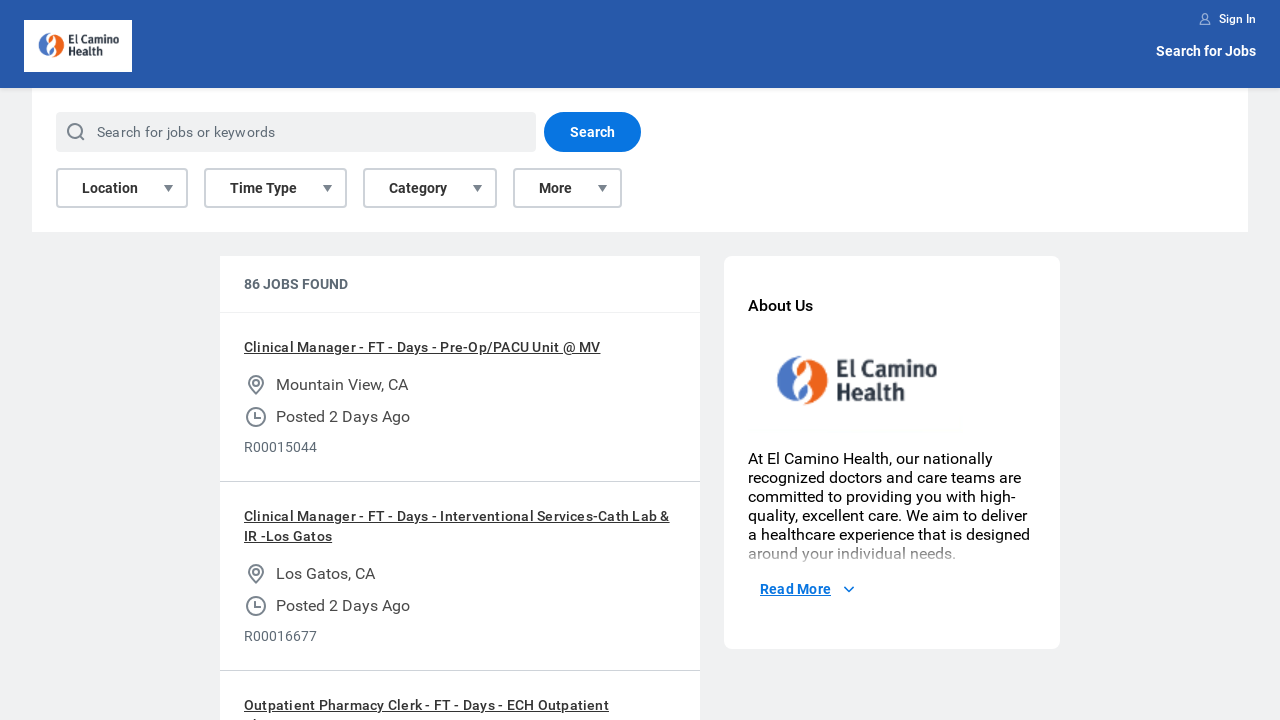

Waited for page to reach networkidle state
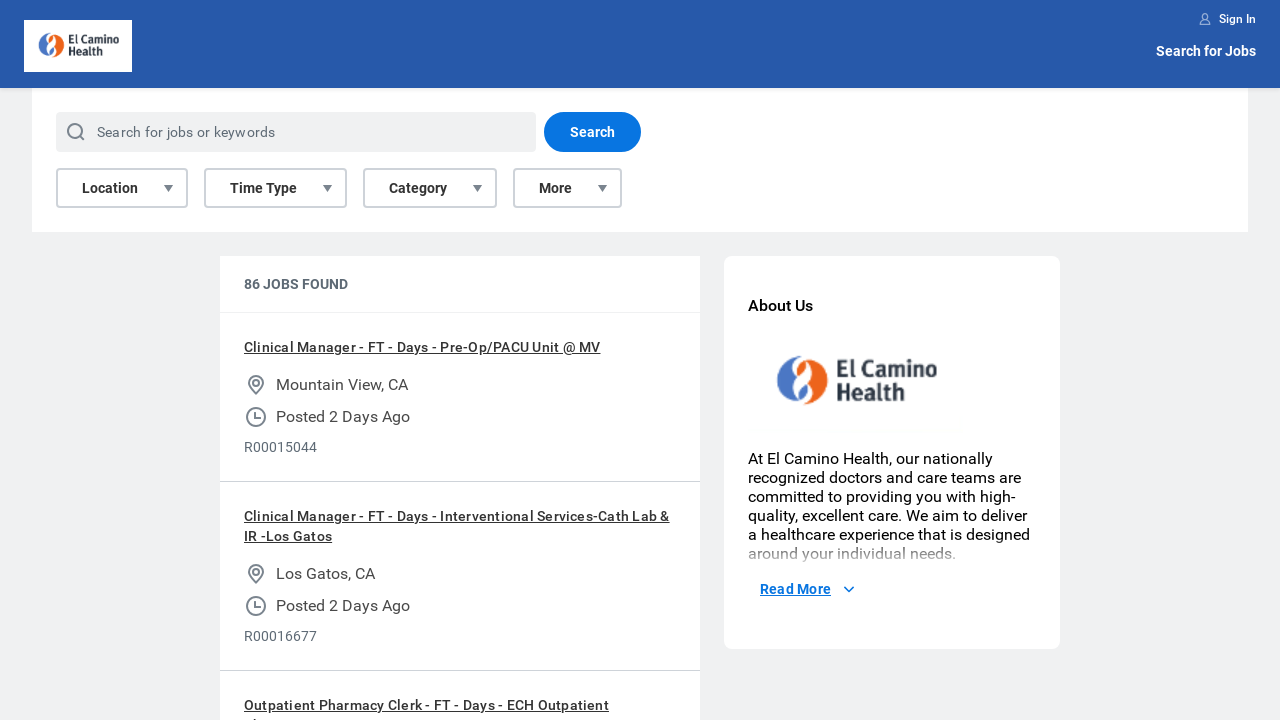

Job listings container appeared
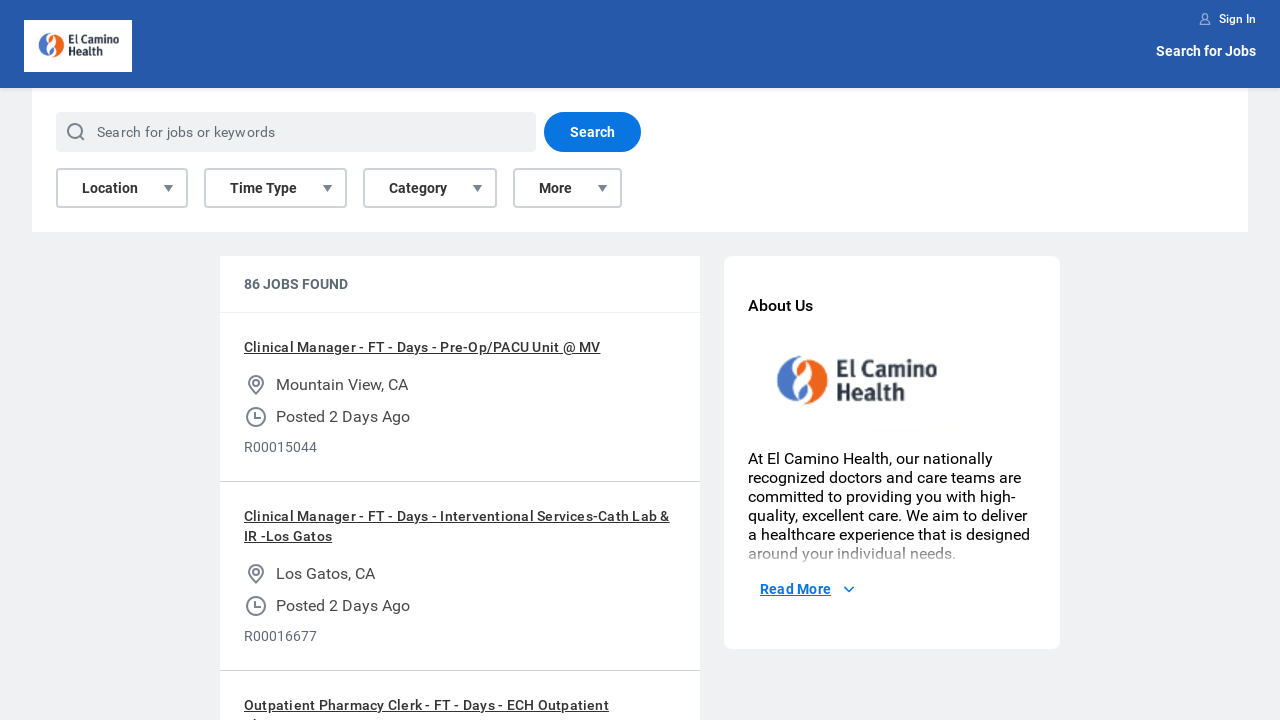

First job listing title found, confirming job listings are present
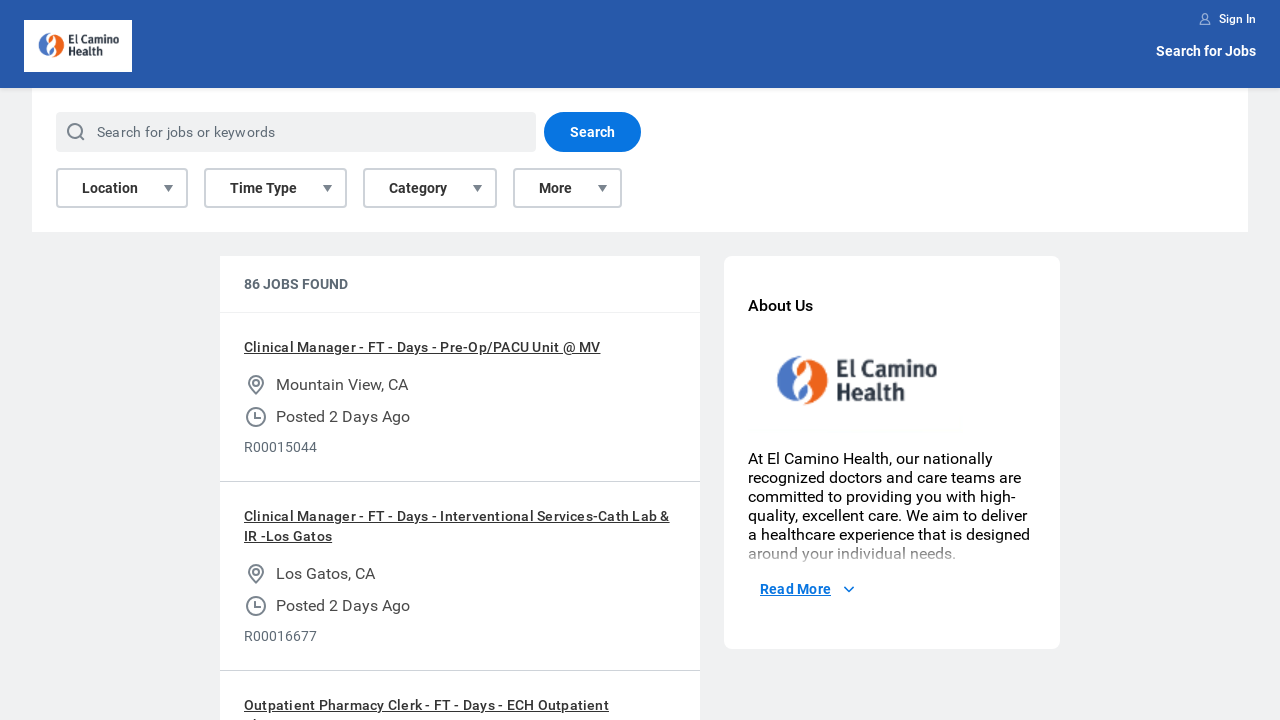

Clicked next page button to test pagination at (568, 428) on xpath=//*[@id="mainContent"]/div/div[2]/section/div[2]/nav/div/button
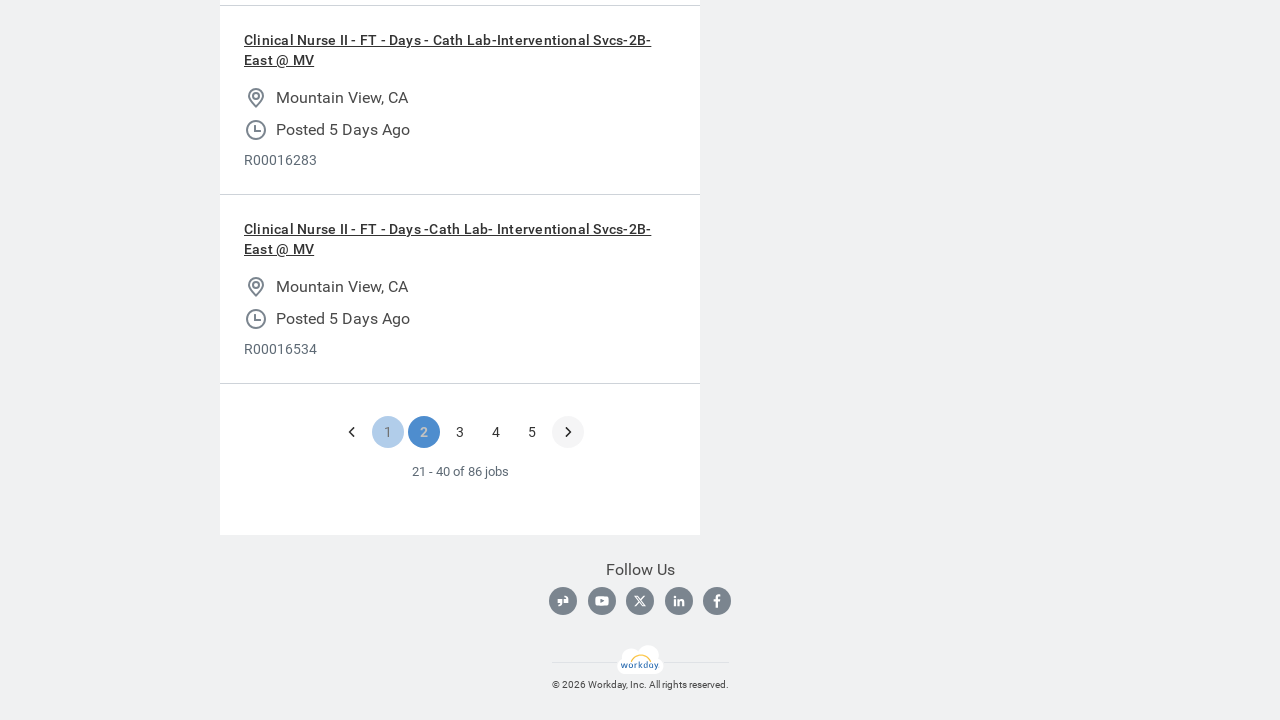

Waited 2 seconds for next page to begin loading
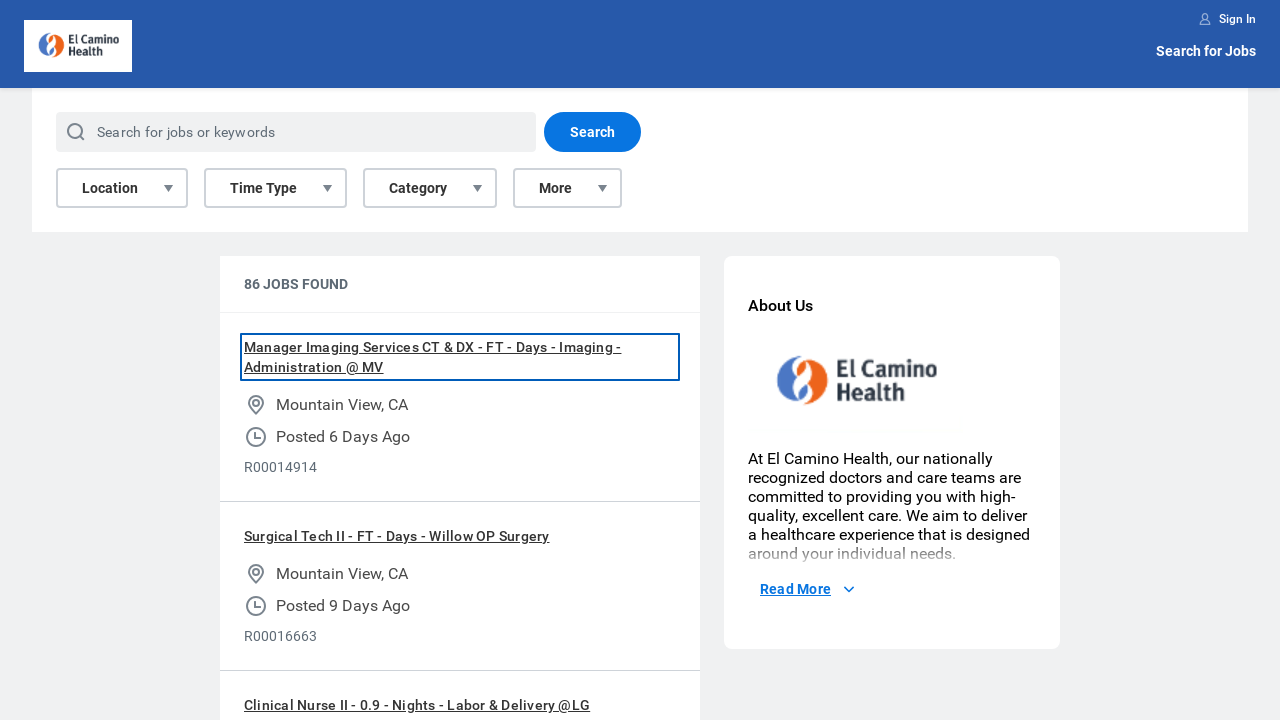

Next page job listings loaded successfully
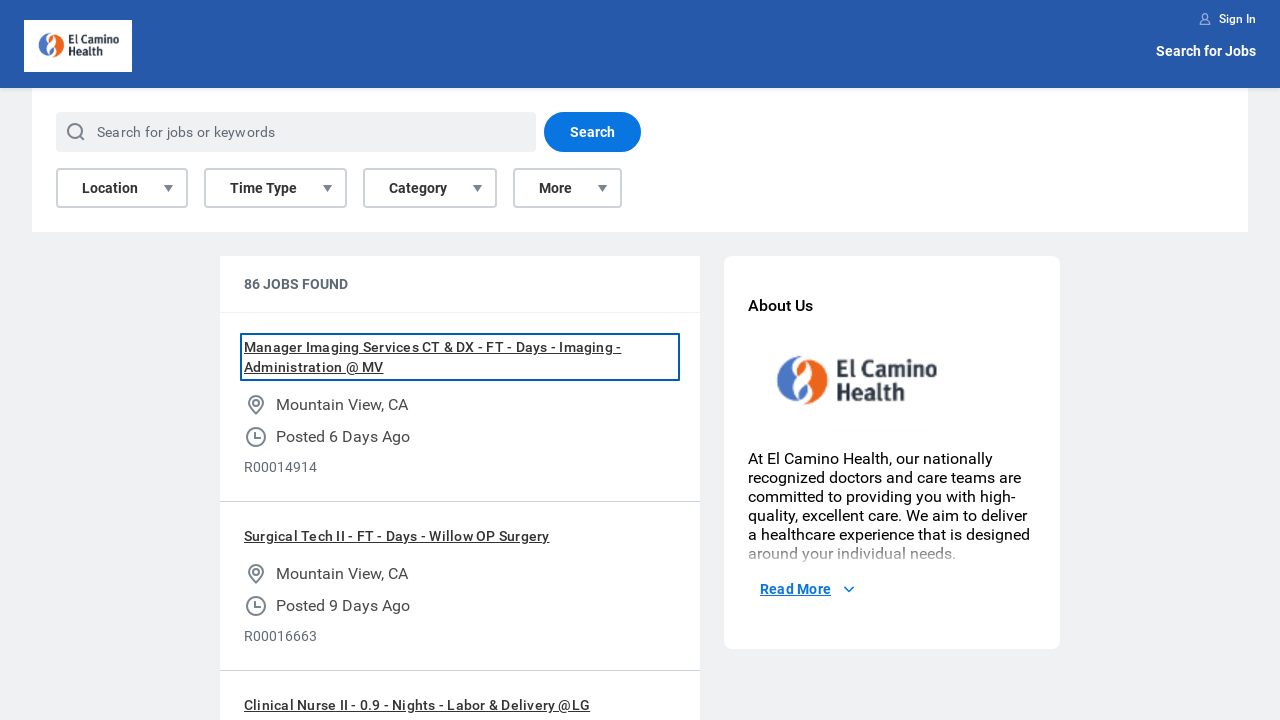

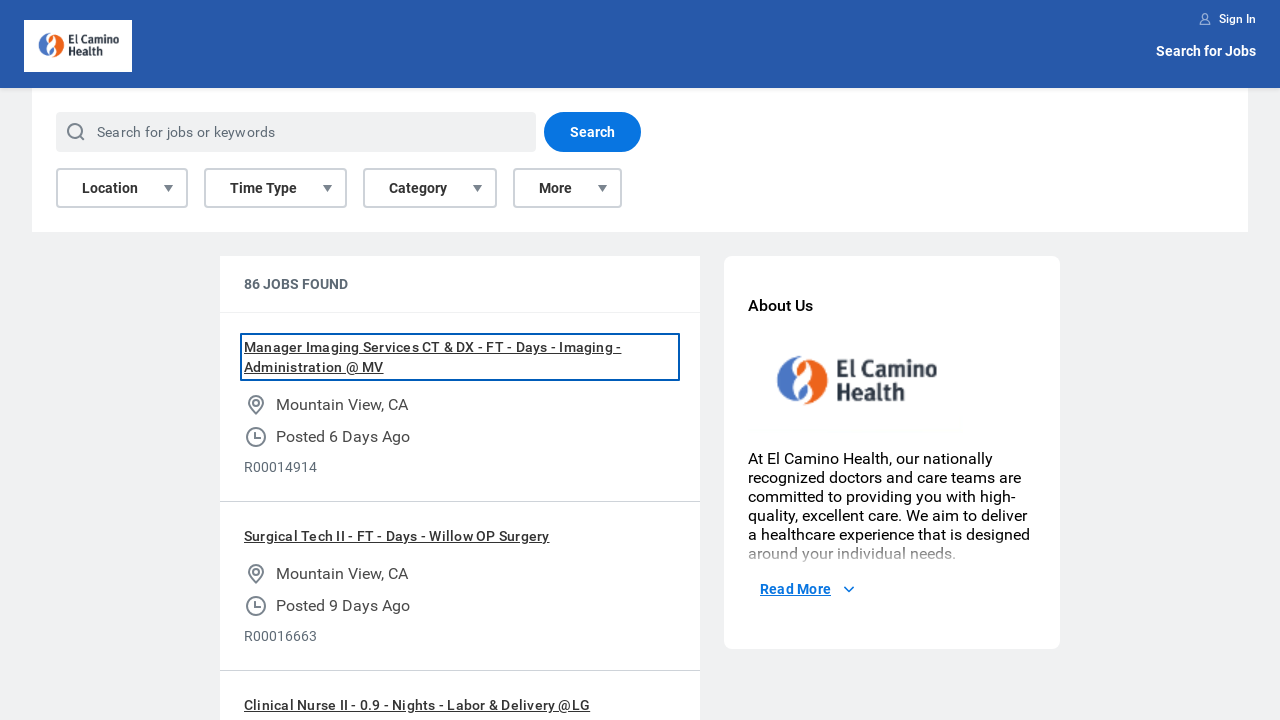